Tests that edits are cancelled when pressing the Escape key.

Starting URL: https://demo.playwright.dev/todomvc

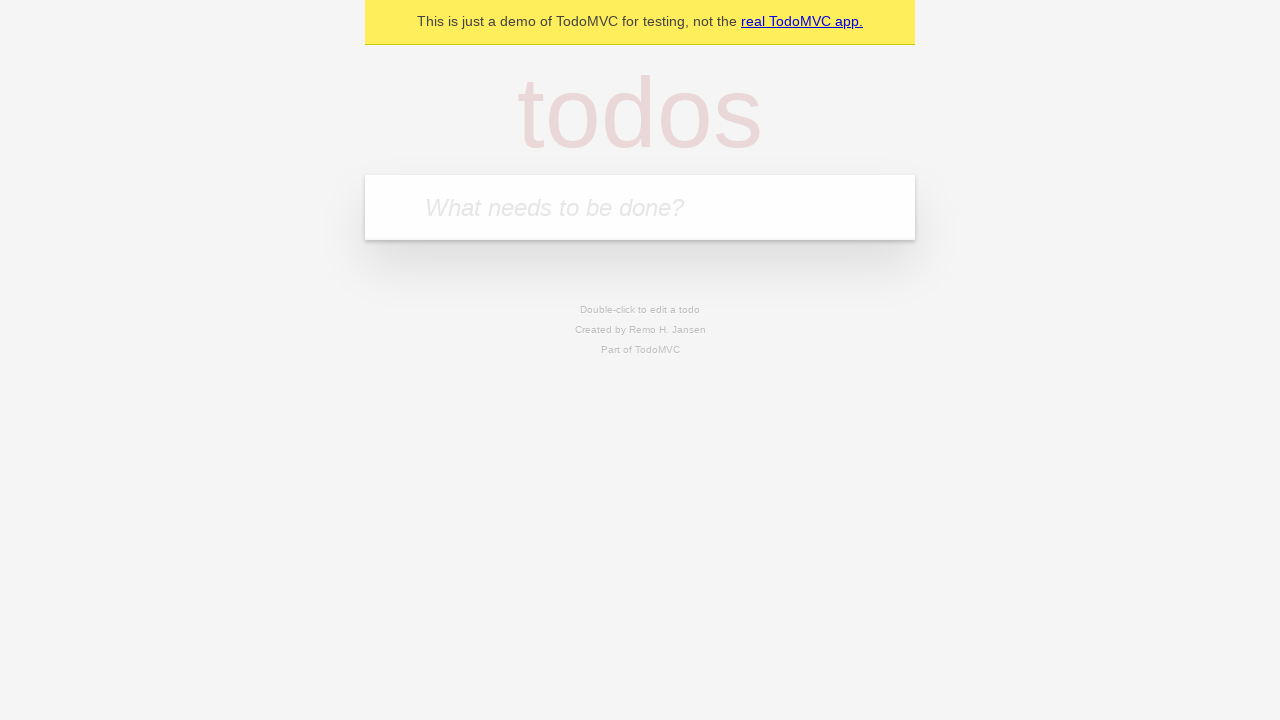

Filled todo input with 'buy some cheese' on internal:attr=[placeholder="What needs to be done?"i]
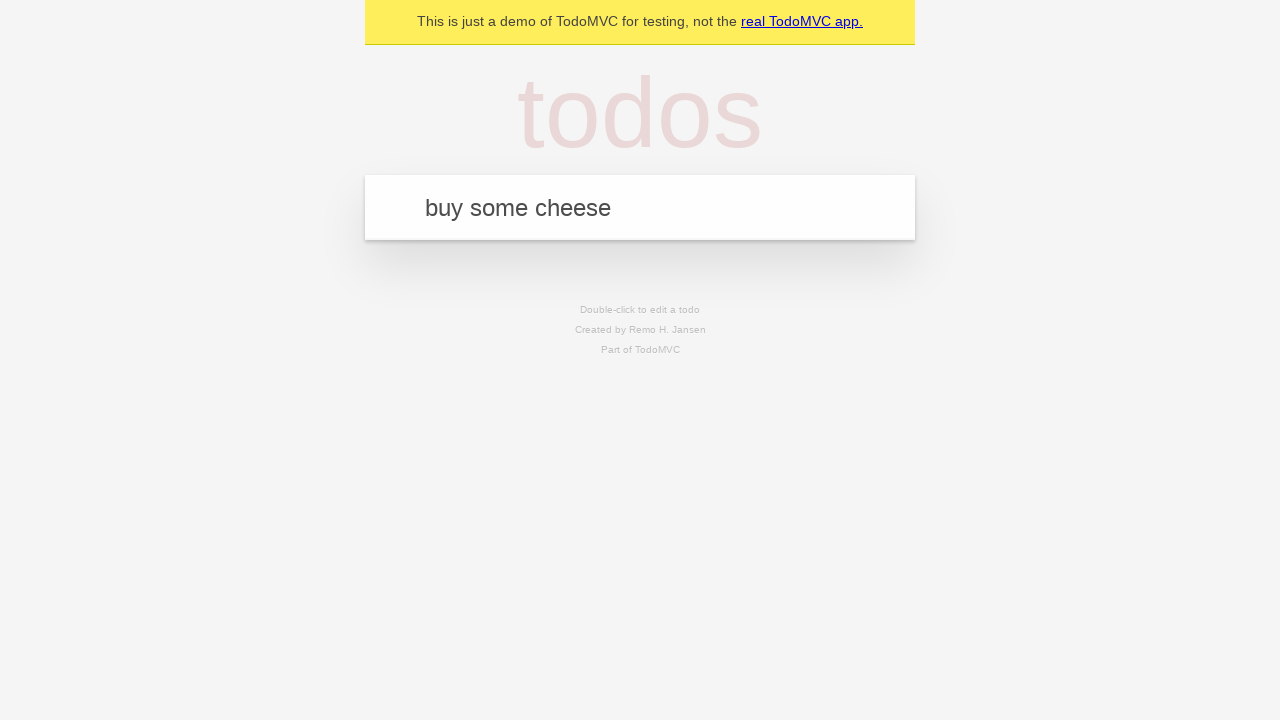

Pressed Enter to add first todo on internal:attr=[placeholder="What needs to be done?"i]
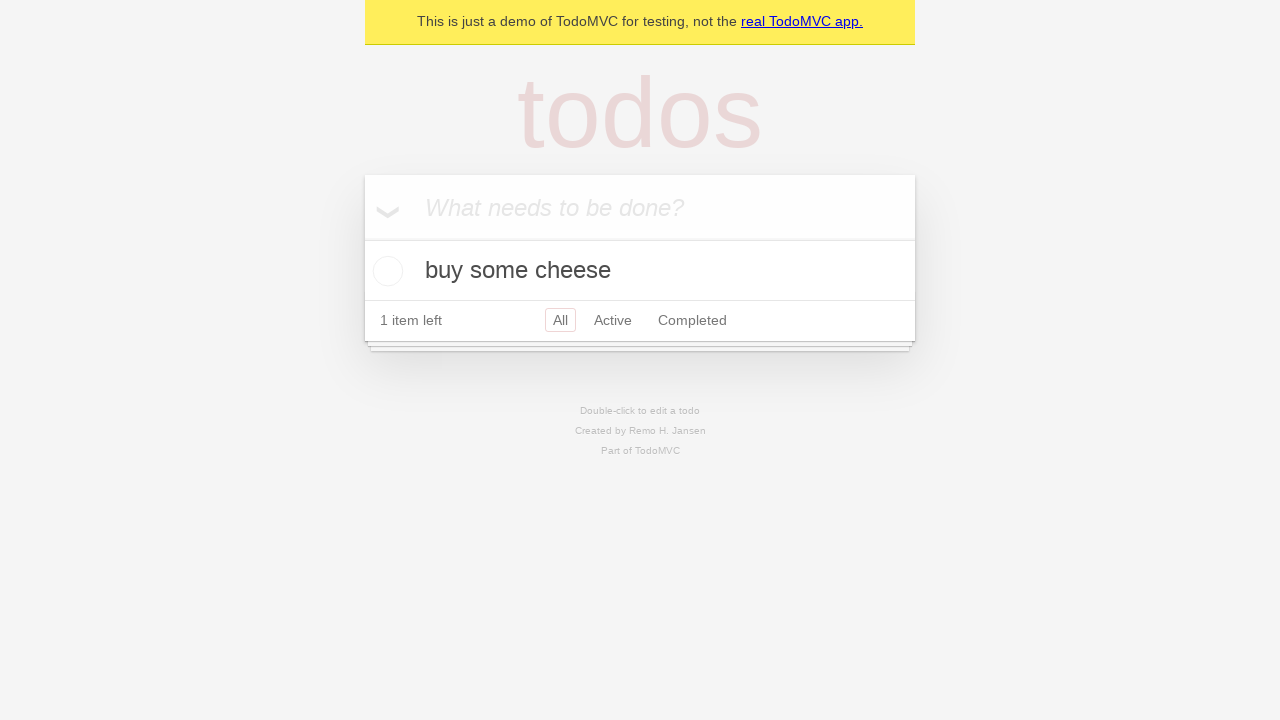

Filled todo input with 'feed the cat' on internal:attr=[placeholder="What needs to be done?"i]
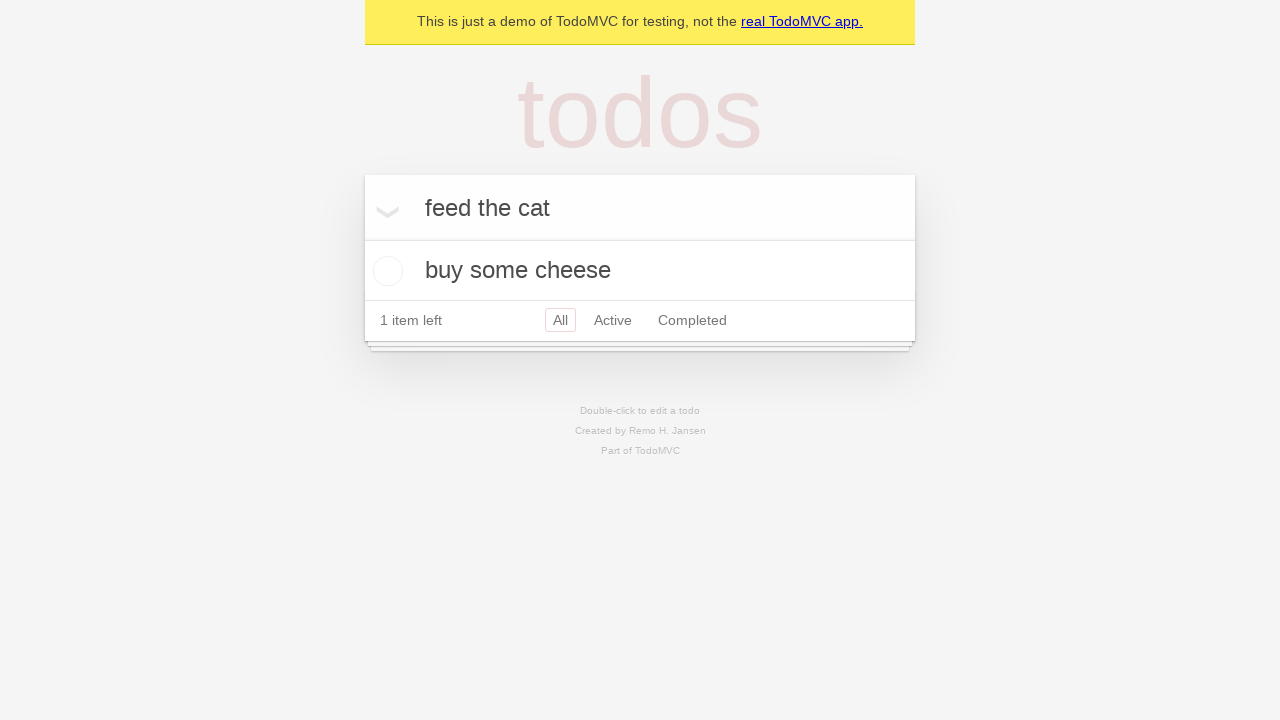

Pressed Enter to add second todo on internal:attr=[placeholder="What needs to be done?"i]
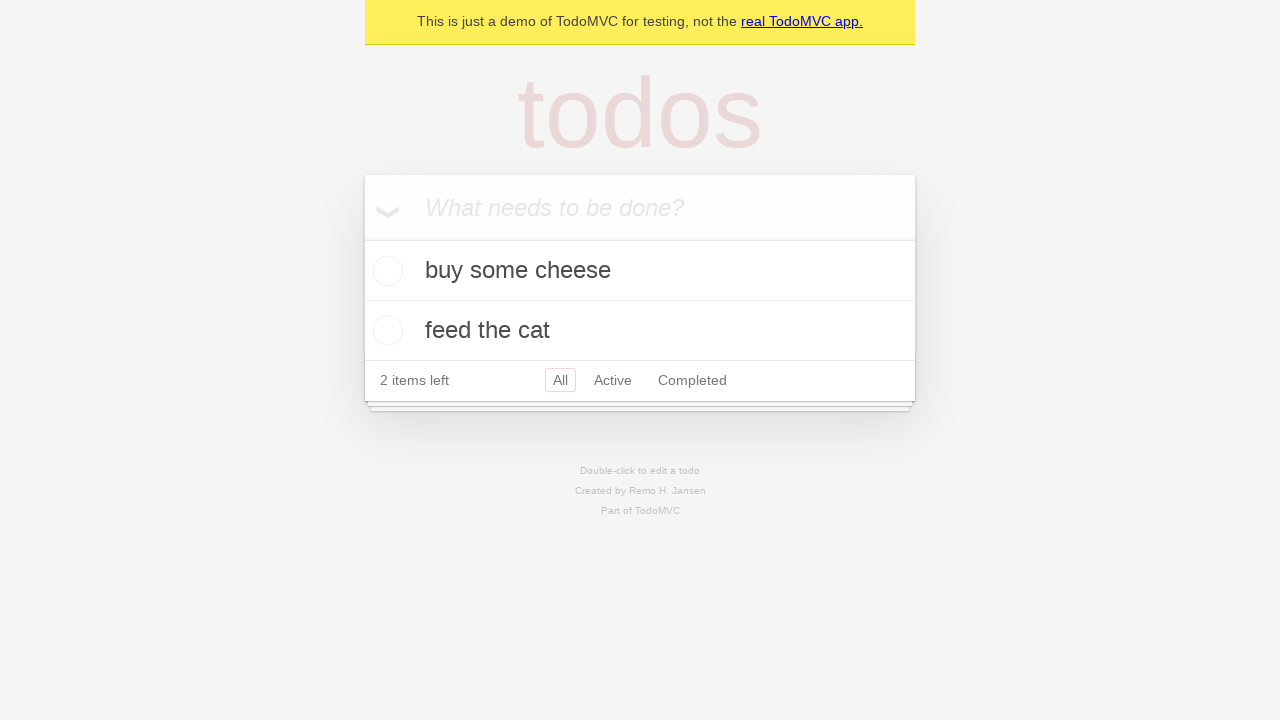

Filled todo input with 'book a doctors appointment' on internal:attr=[placeholder="What needs to be done?"i]
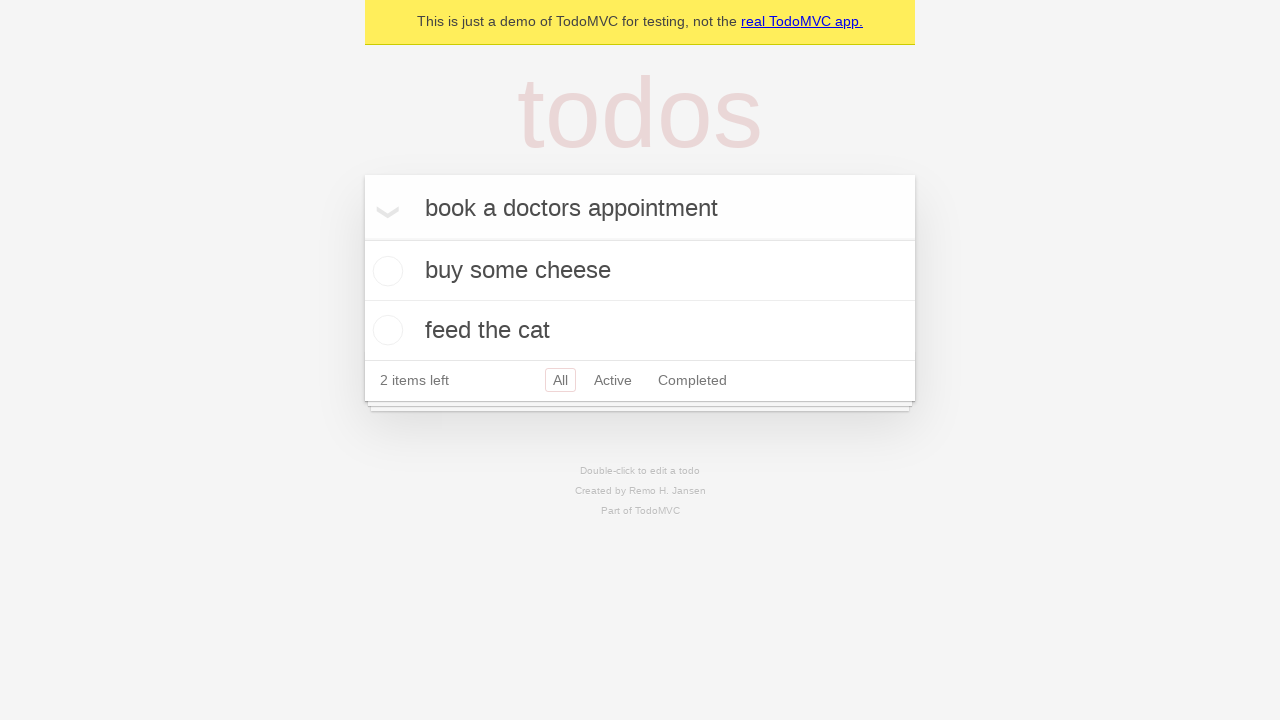

Pressed Enter to add third todo on internal:attr=[placeholder="What needs to be done?"i]
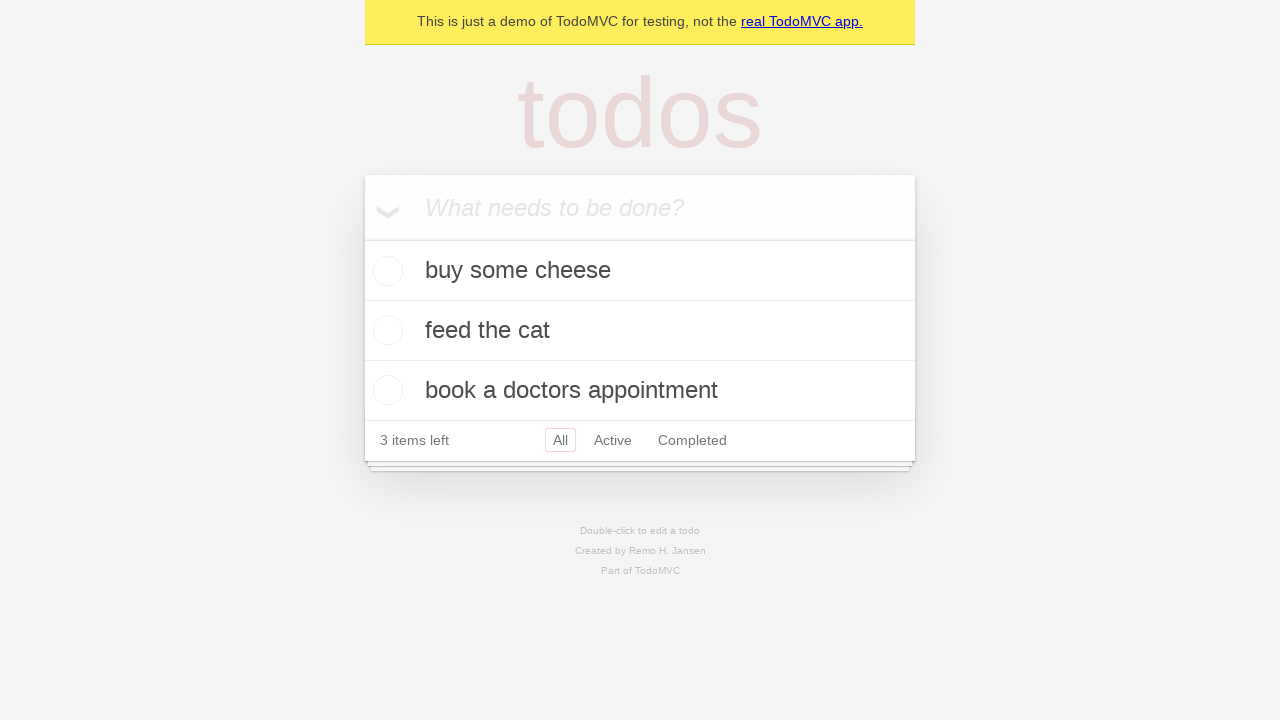

Double-clicked second todo to enter edit mode at (640, 331) on internal:testid=[data-testid="todo-item"s] >> nth=1
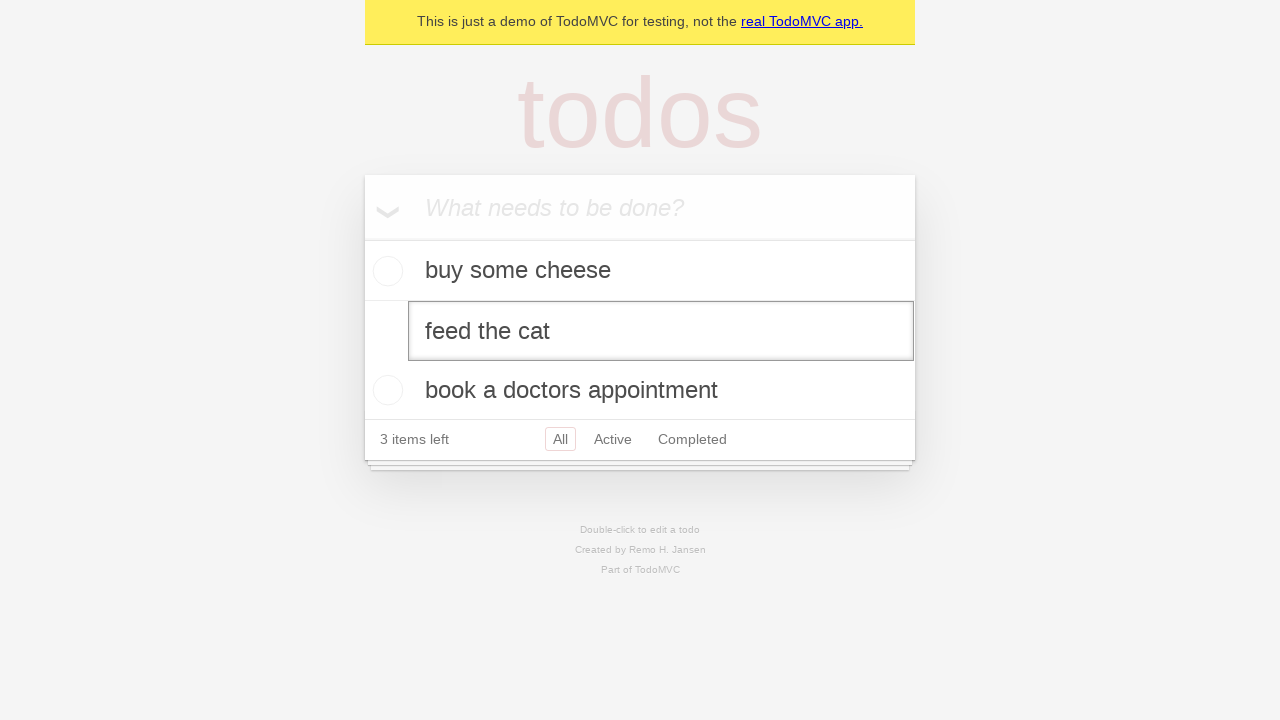

Filled edit field with 'buy some sausages' on internal:testid=[data-testid="todo-item"s] >> nth=1 >> internal:role=textbox[nam
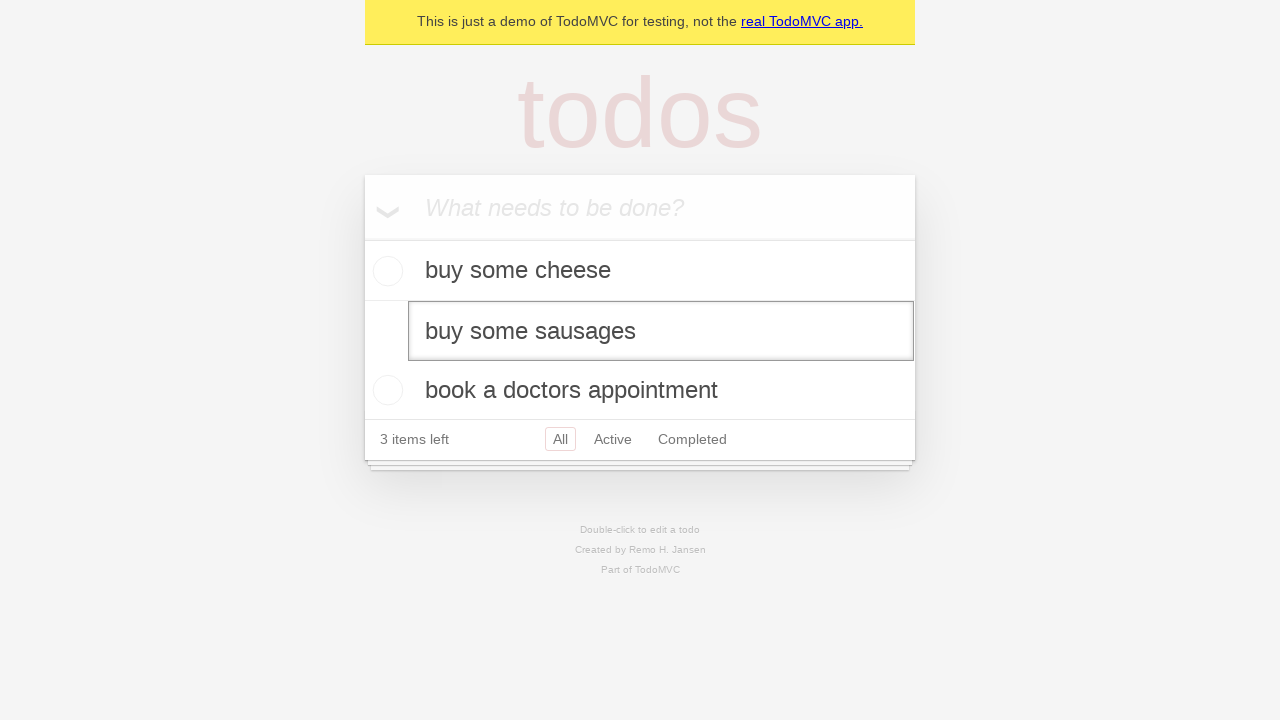

Pressed Escape to cancel edit on internal:testid=[data-testid="todo-item"s] >> nth=1 >> internal:role=textbox[nam
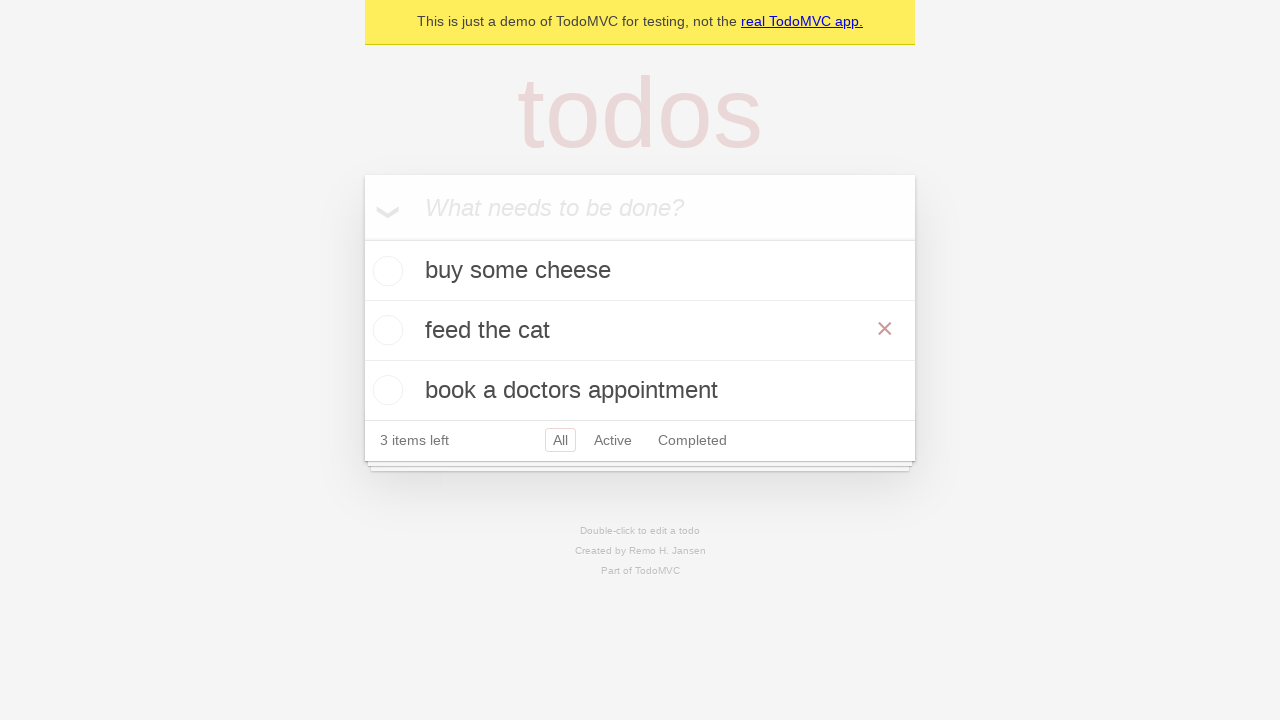

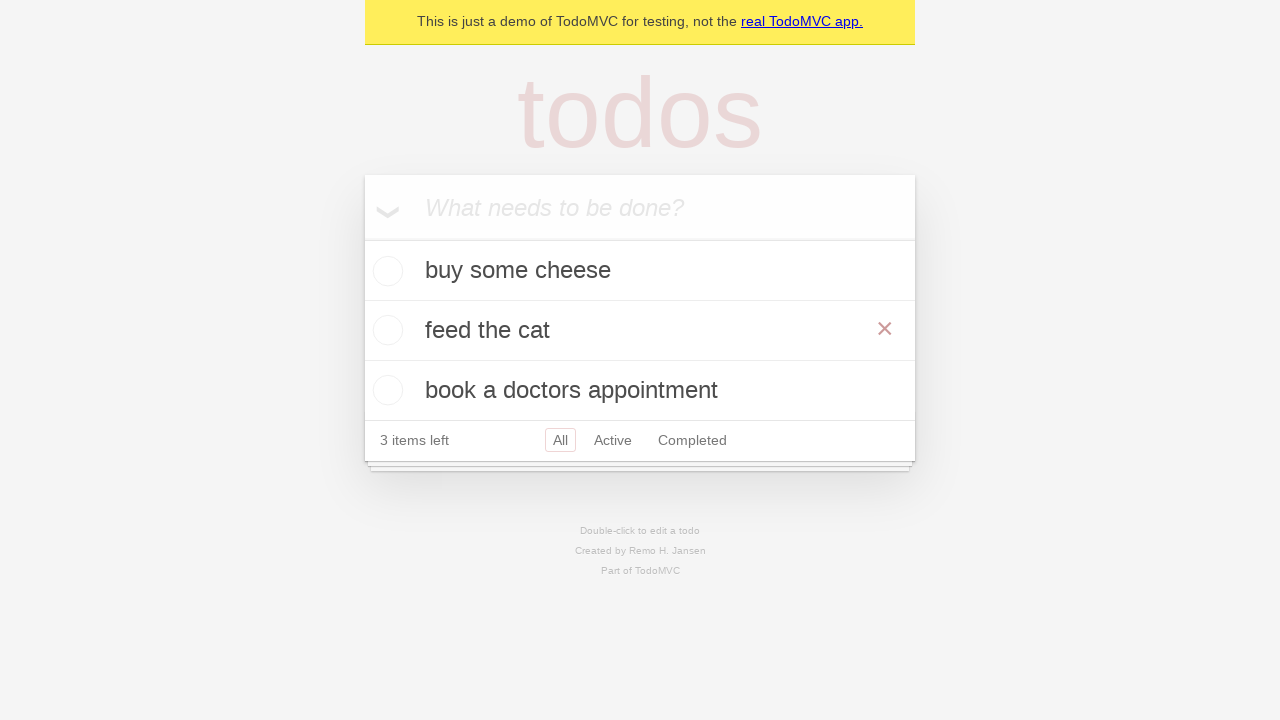